Navigates to a frames test page and clicks on a hidden element to trigger a modal with an iframe containing overflowed content.

Starting URL: https://applitools.github.io/demo/TestPages/FramesTestPage/

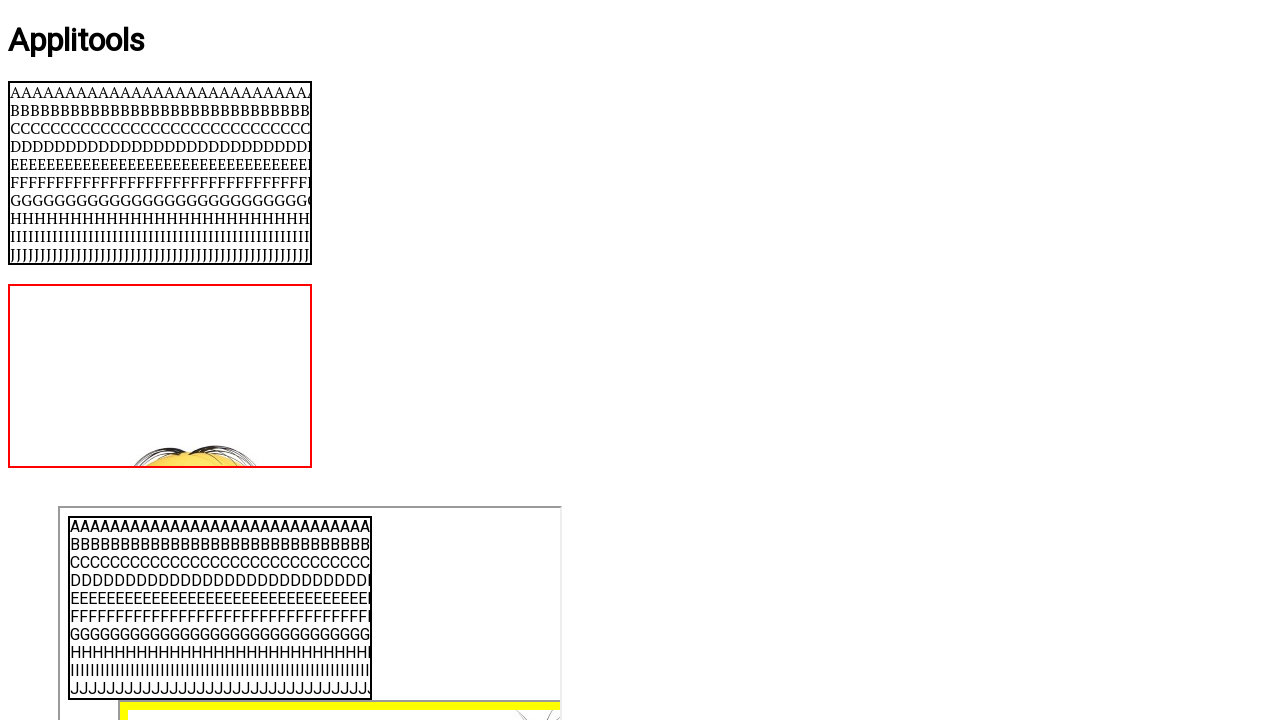

Clicked hidden element to trigger modal at (36, 491) on #hidden_click
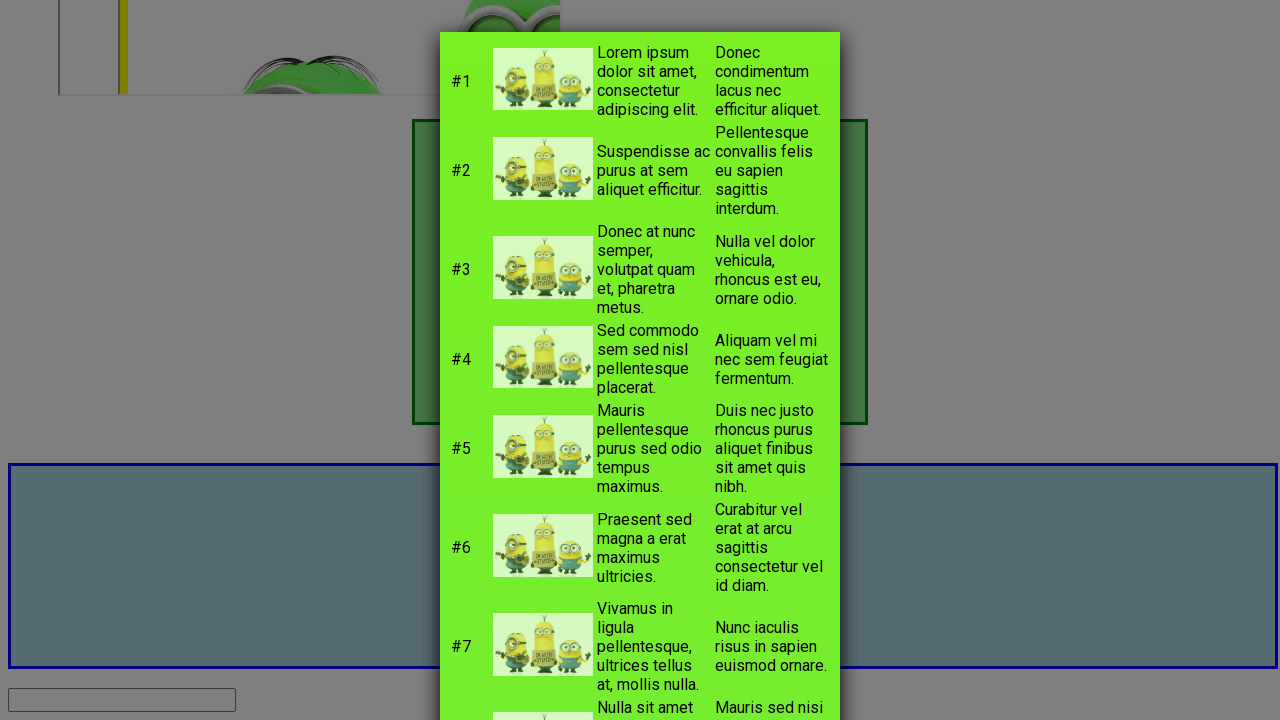

Modal with iframe appeared
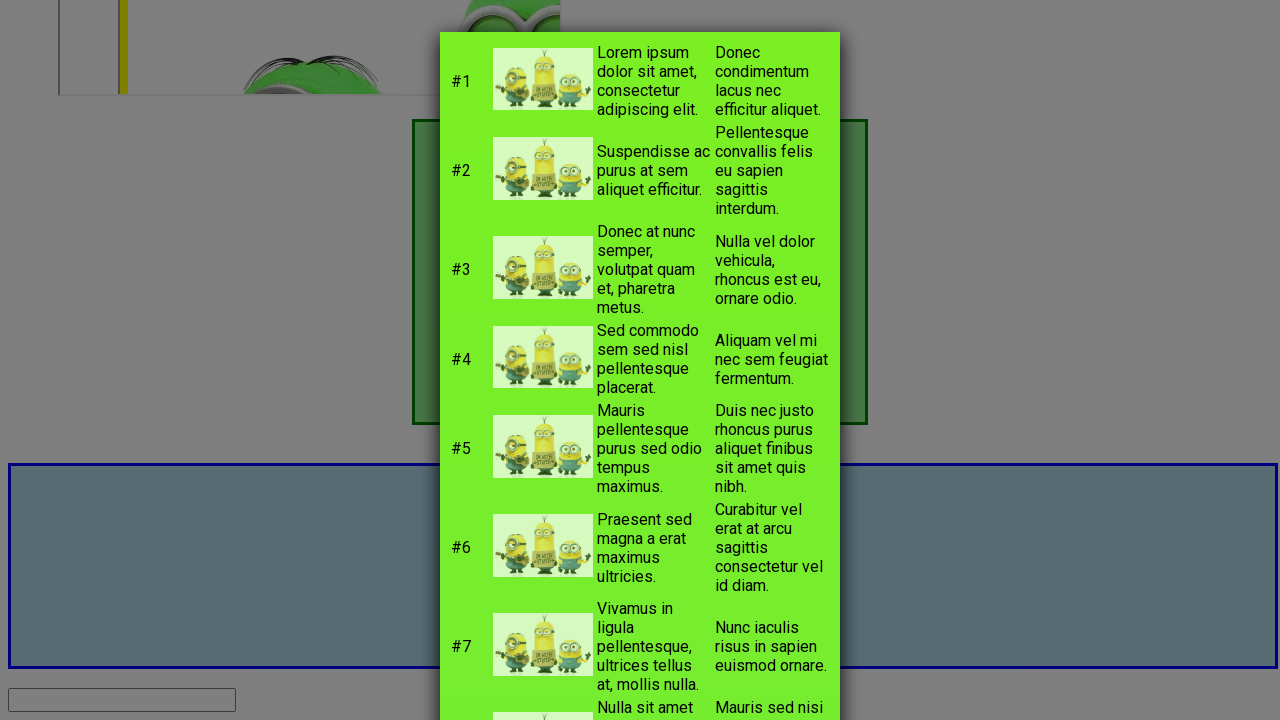

Located iframe within modal
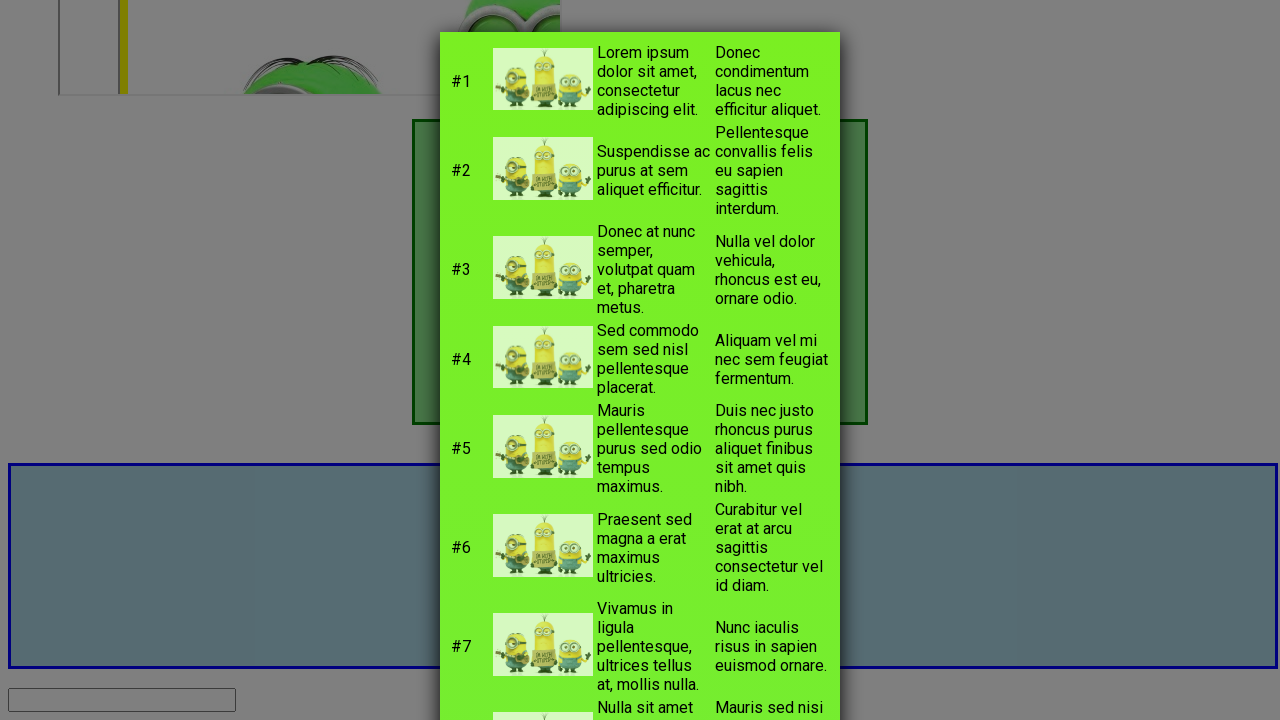

Iframe body content loaded
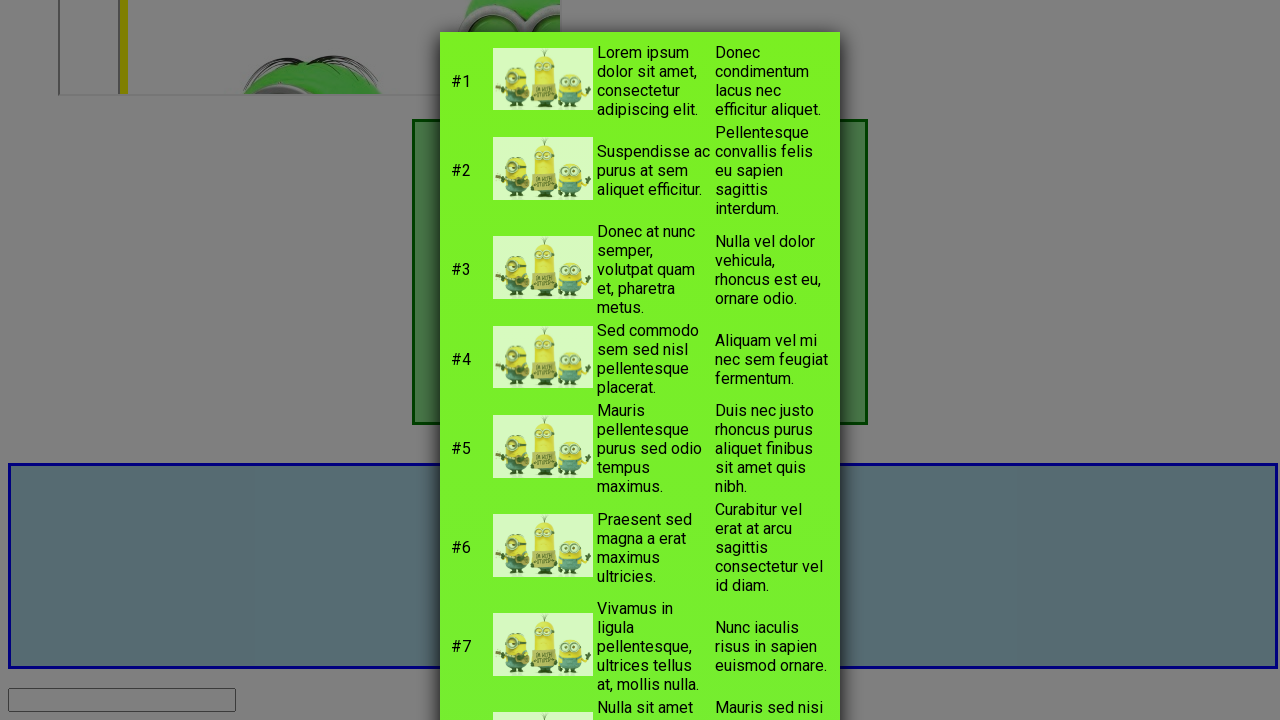

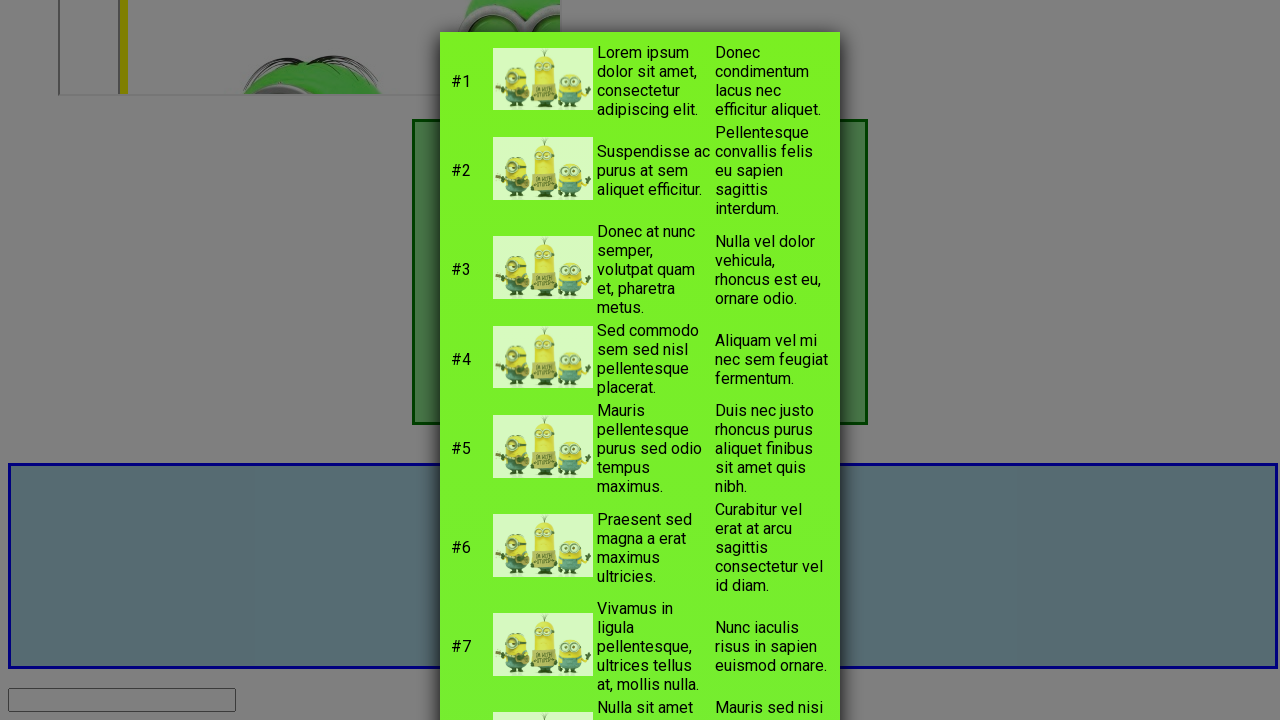